Tests the disappearing elements page by refreshing until a Gallery menu button appears, verifying it exists, then refreshing until it disappears and verifying it's gone. This tests dynamic content that changes on page refresh.

Starting URL: https://the-internet.herokuapp.com/disappearing_elements

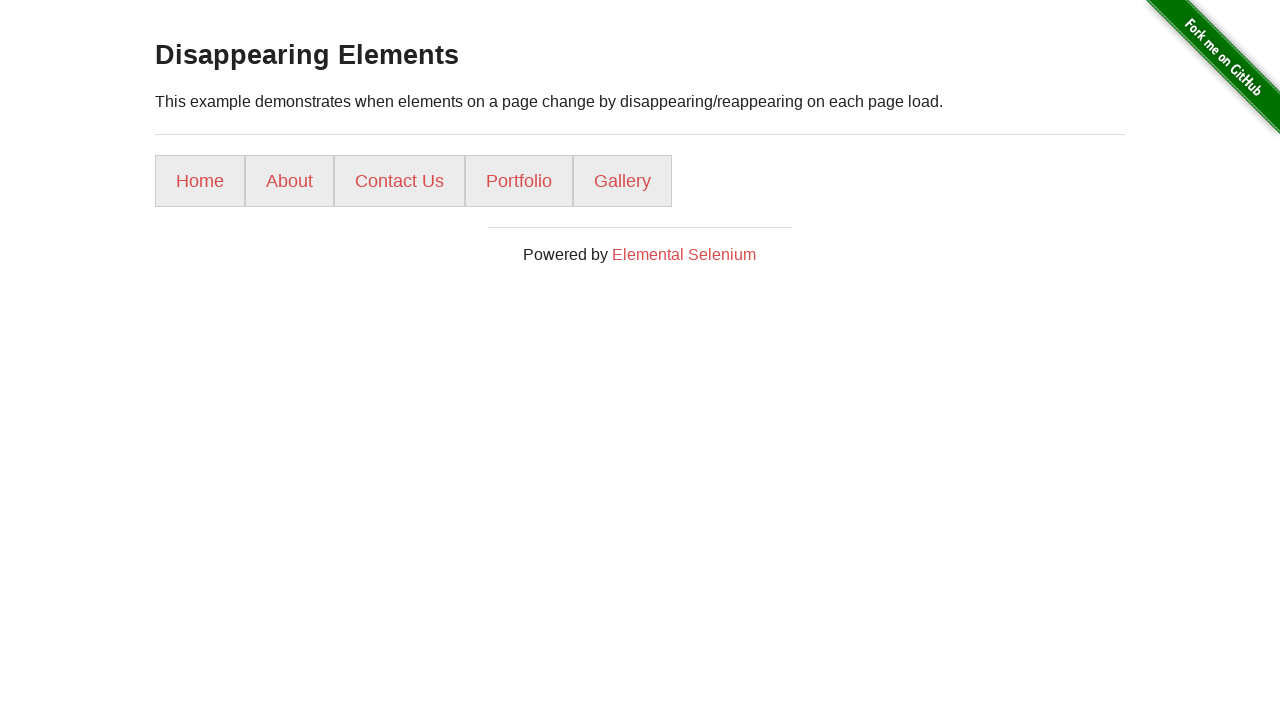

Waited for menu buttons to be visible
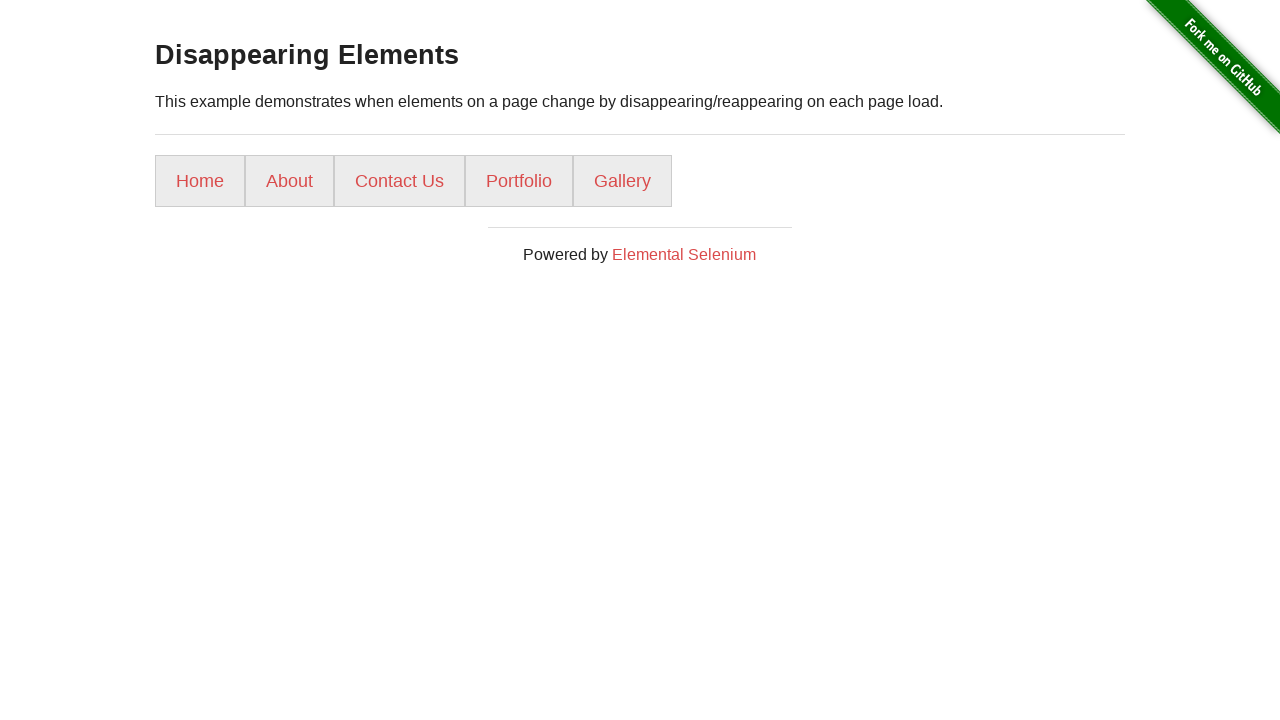

Retrieved initial menu button count: 5
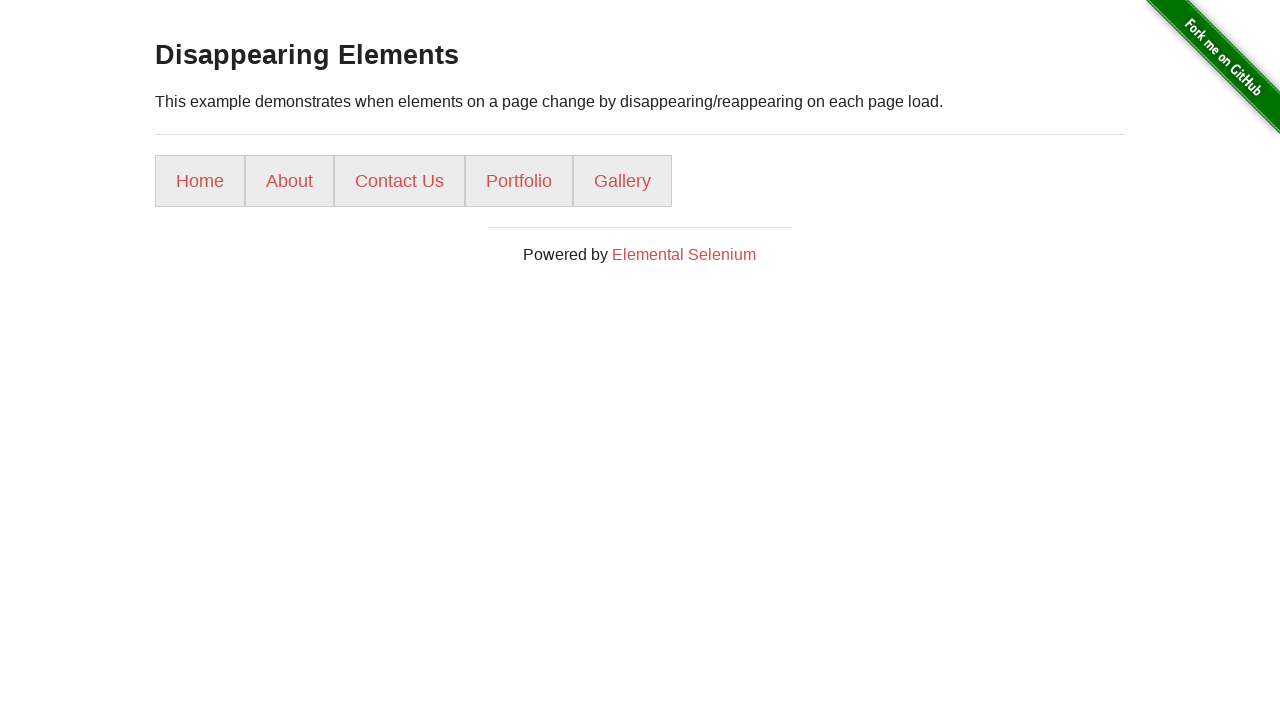

Verified that initial menu buttons are present
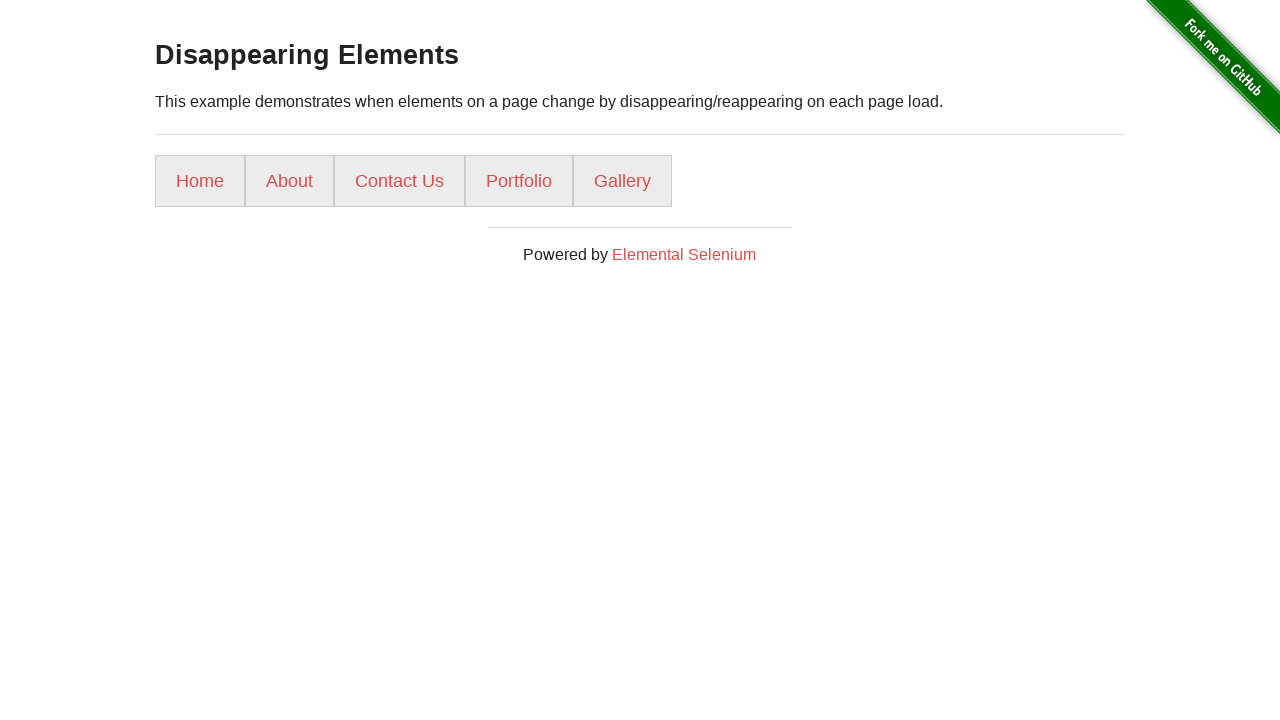

Verified Gallery button has appeared on the page
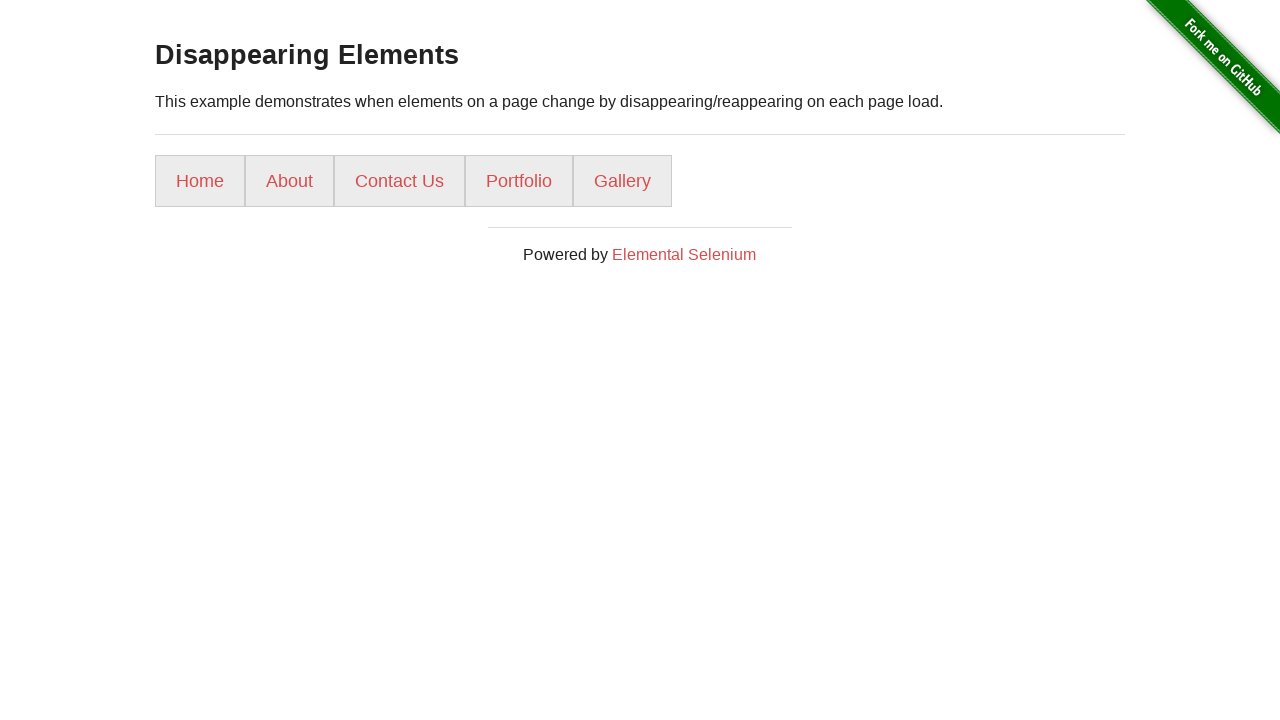

Retrieved menu button count with Gallery present: 5
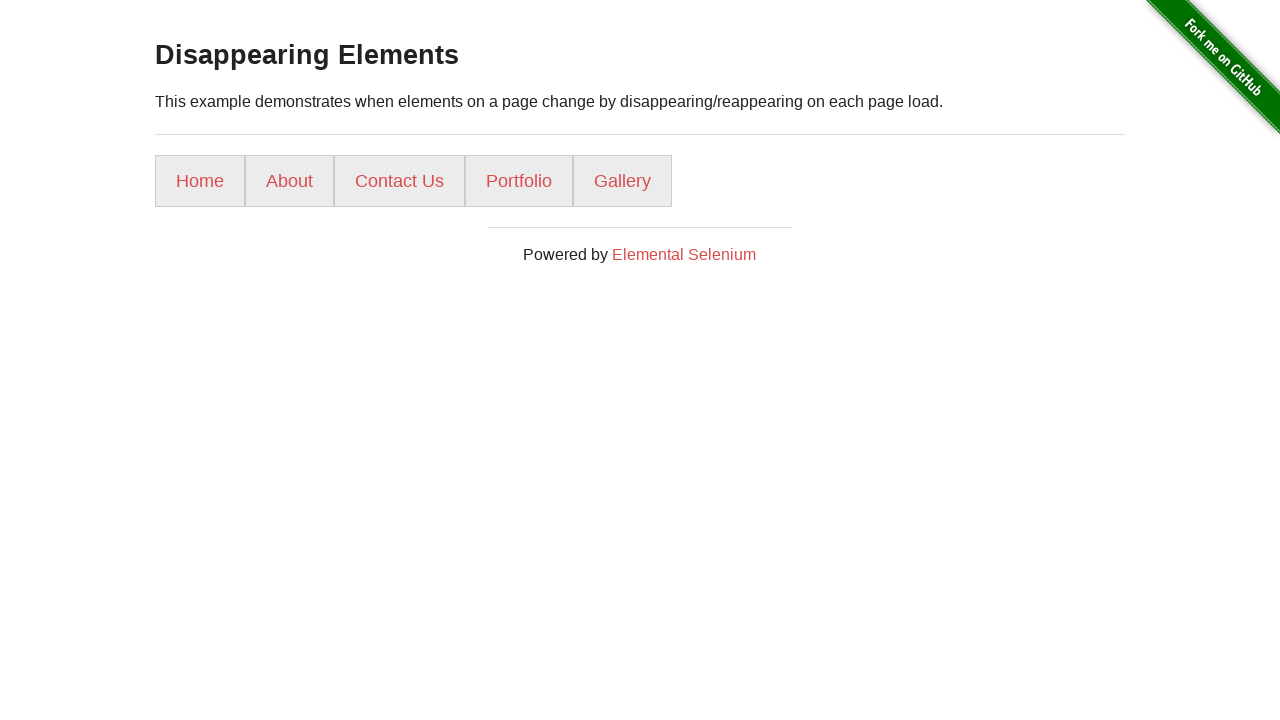

Verified that there are exactly 5 menu buttons including Gallery
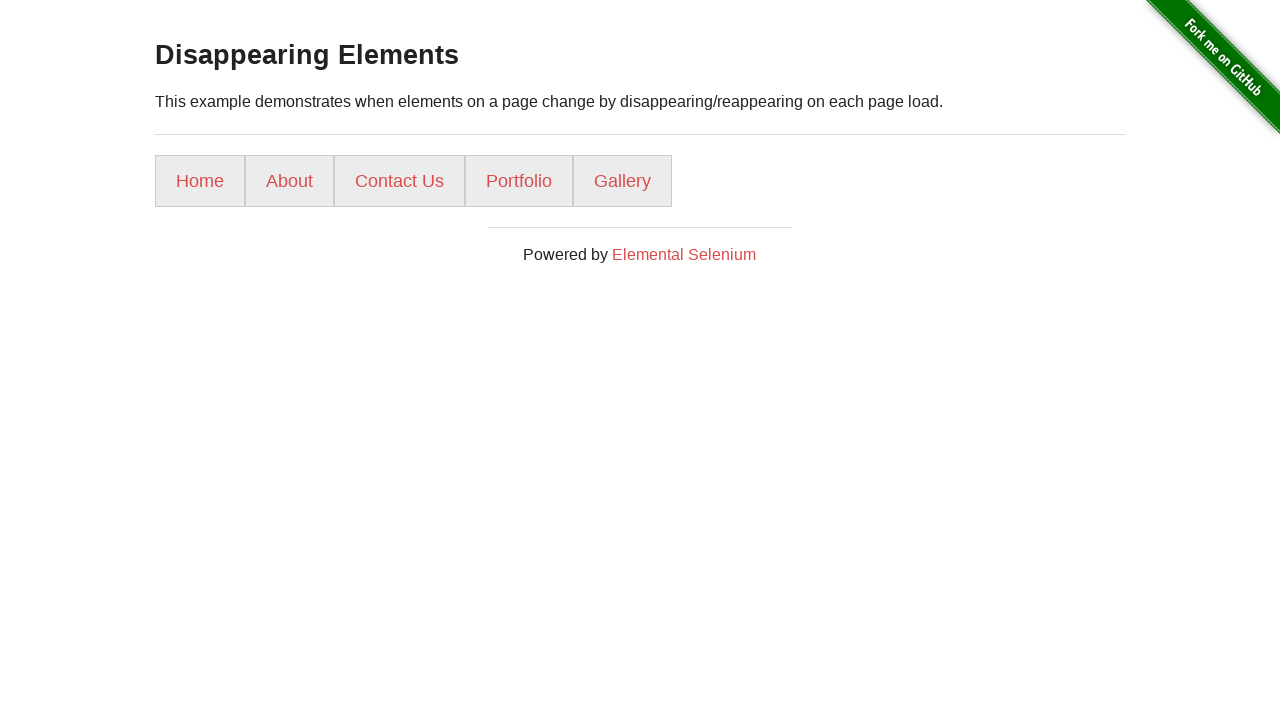

Reloaded page to find Gallery button disappear (attempt 1)
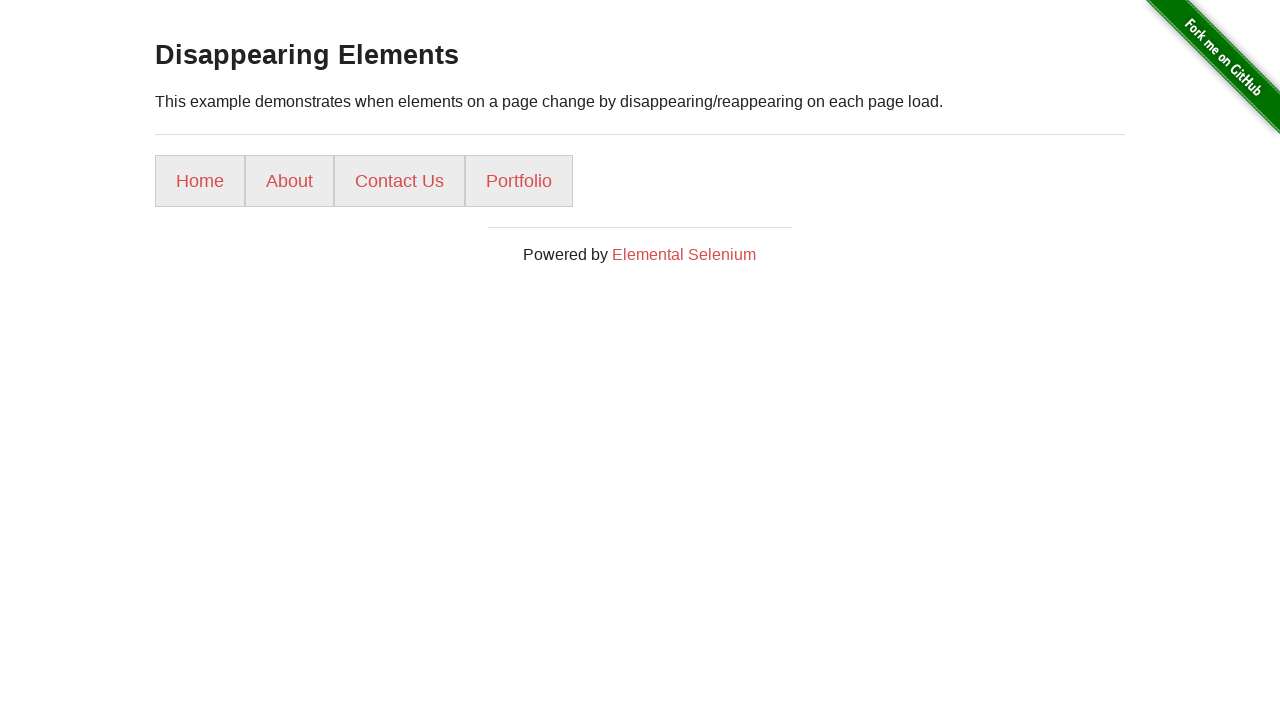

Waited for menu buttons to load after reload
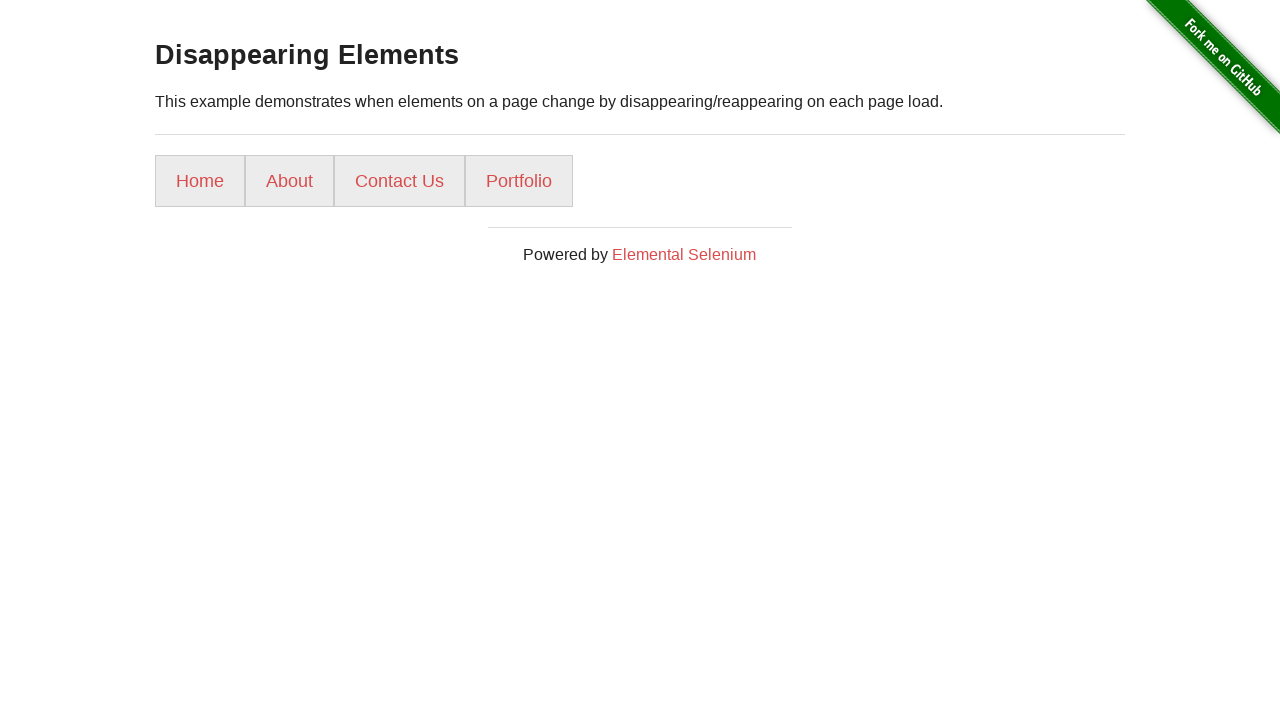

Verified Gallery button has disappeared from the page
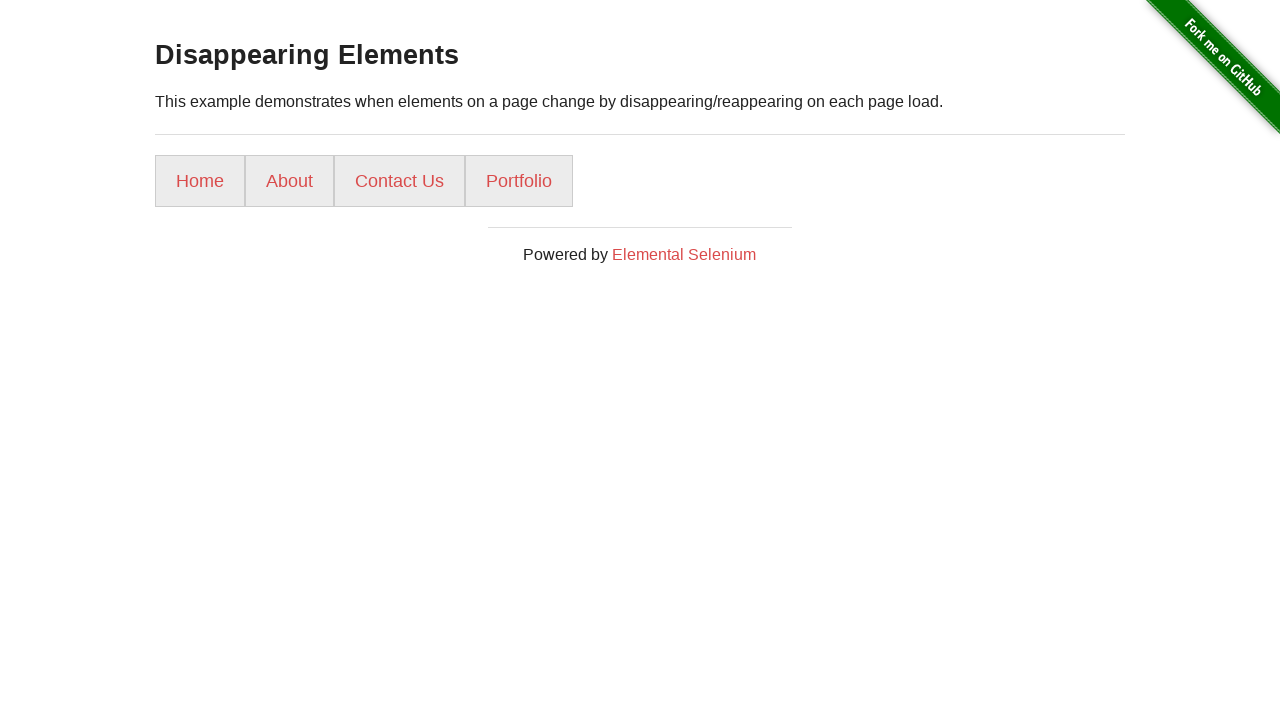

Retrieved menu button count without Gallery: 4
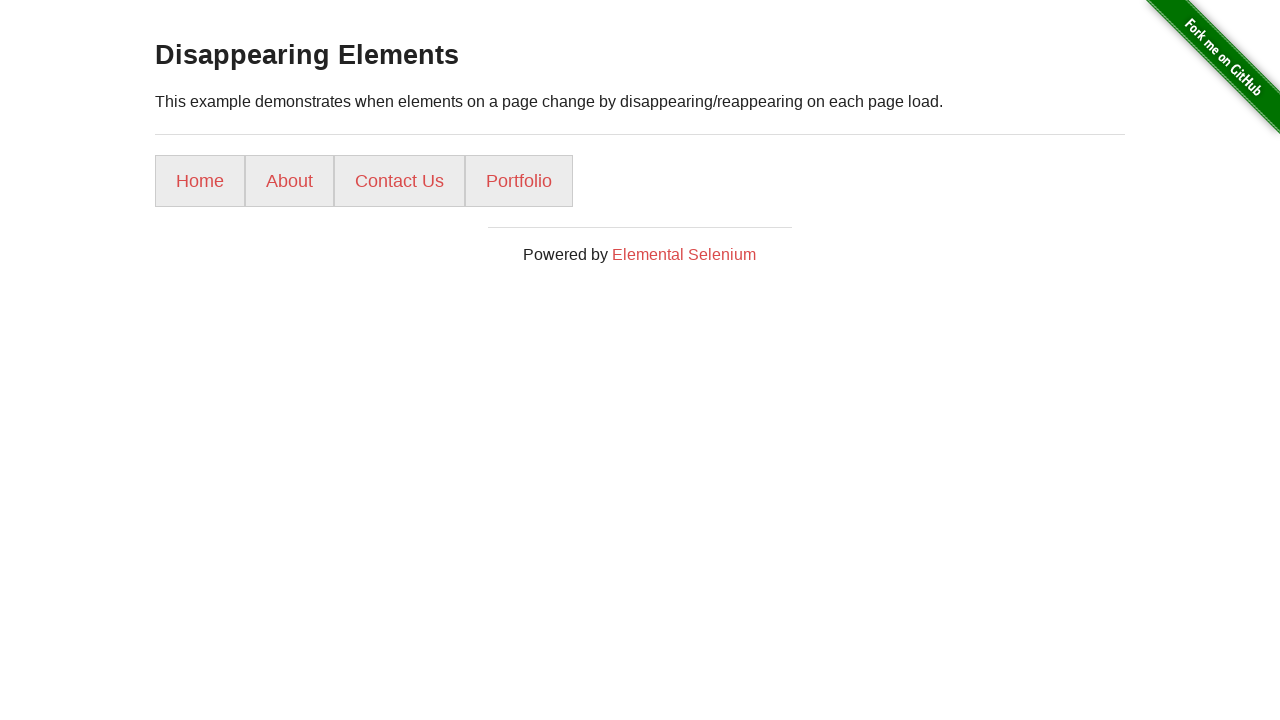

Verified that there are fewer menu buttons after Gallery disappeared
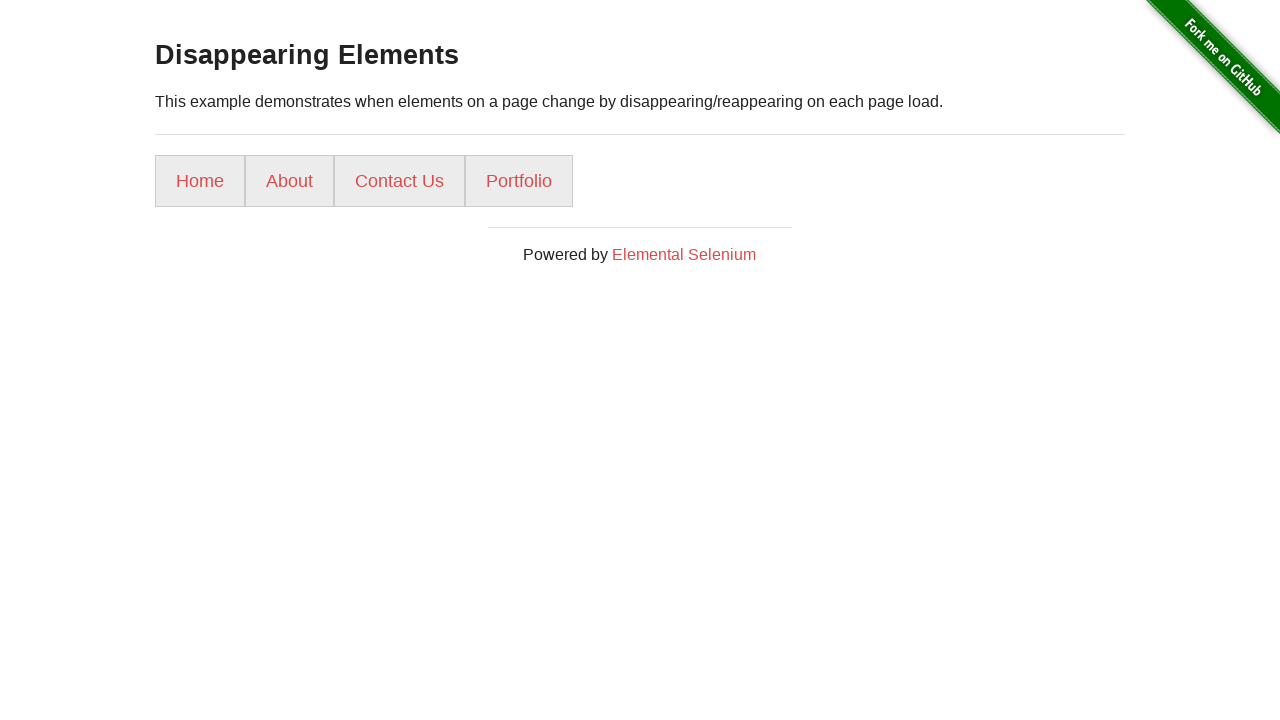

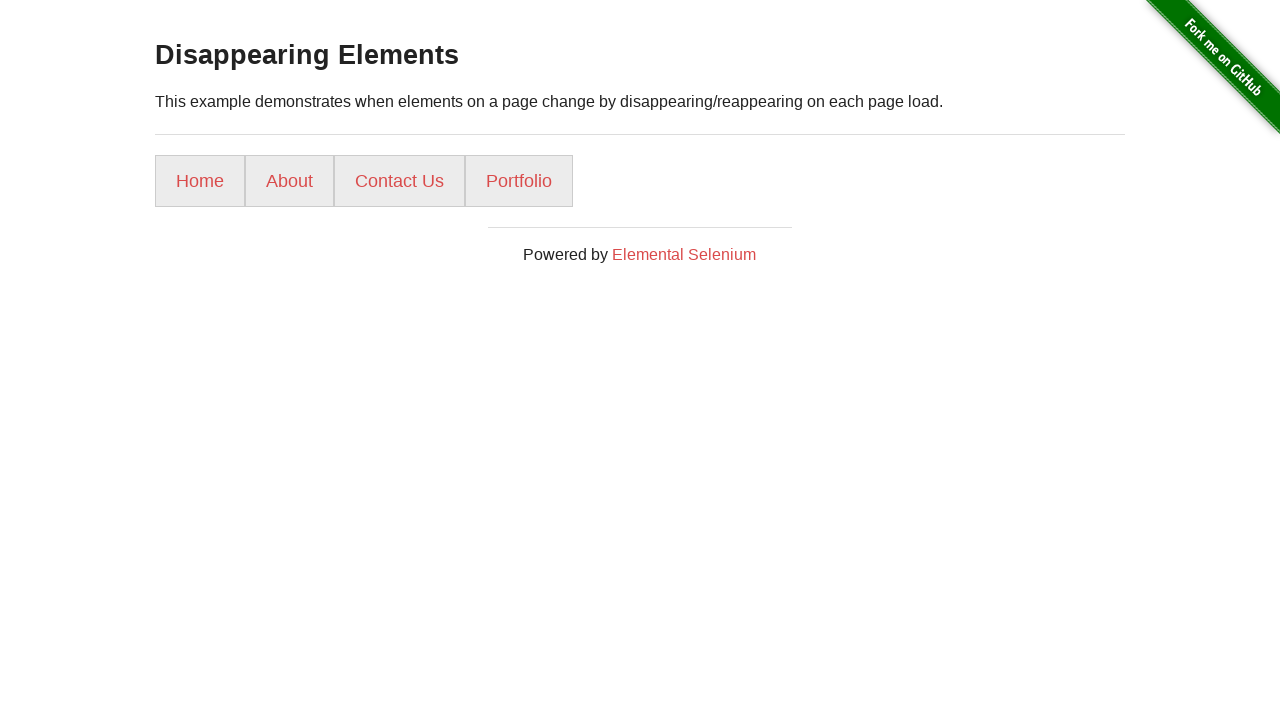